Tests that an item is removed when edited to an empty string

Starting URL: https://demo.playwright.dev/todomvc

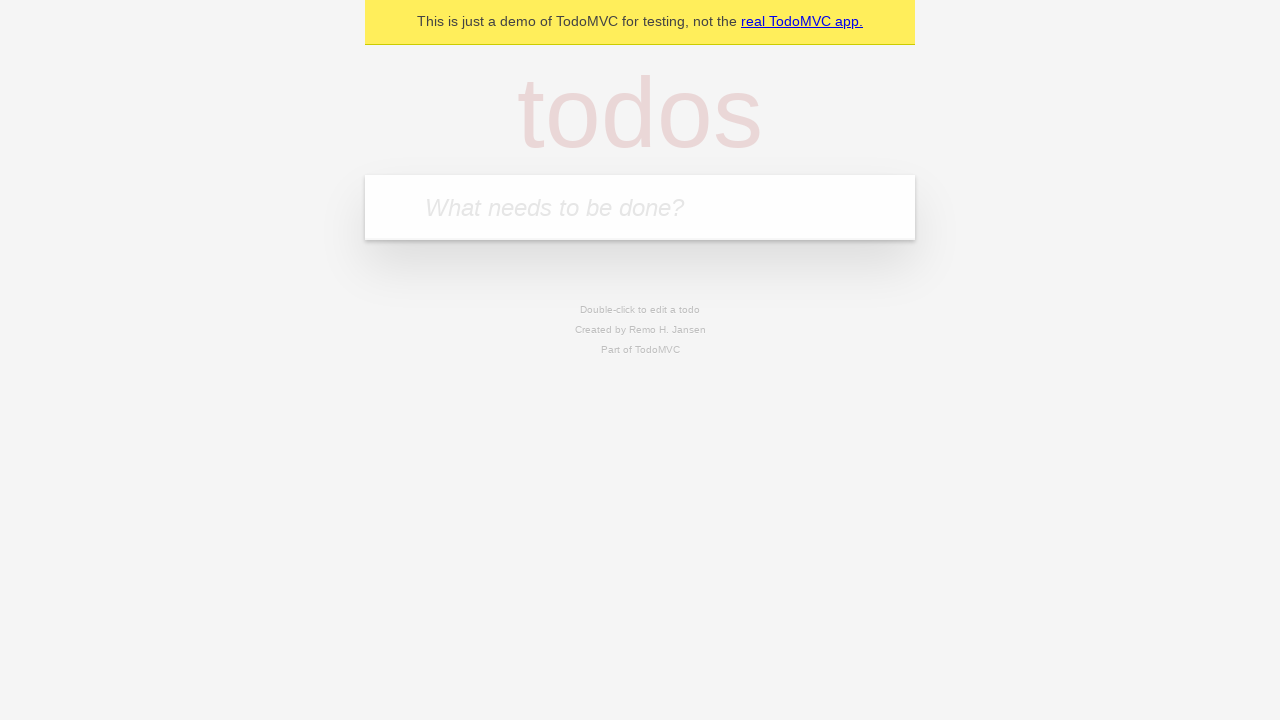

Filled todo input with 'buy some cheese' on internal:attr=[placeholder="What needs to be done?"i]
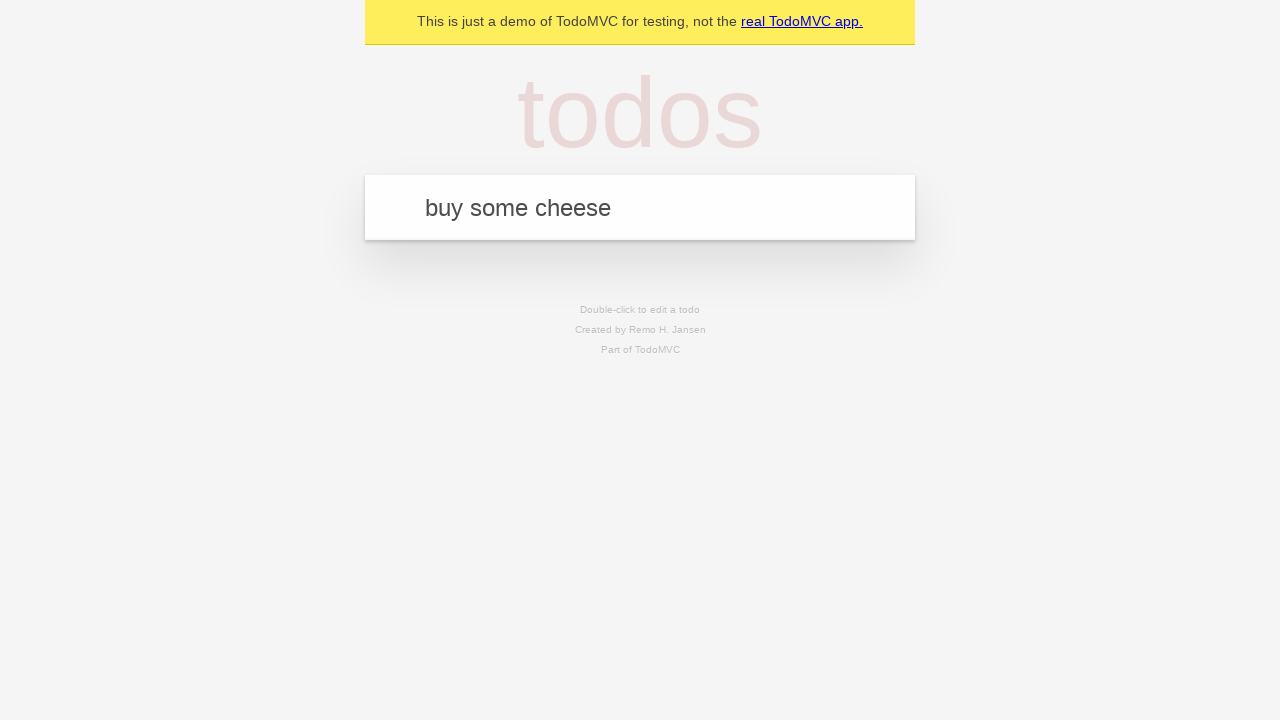

Pressed Enter to add first todo item on internal:attr=[placeholder="What needs to be done?"i]
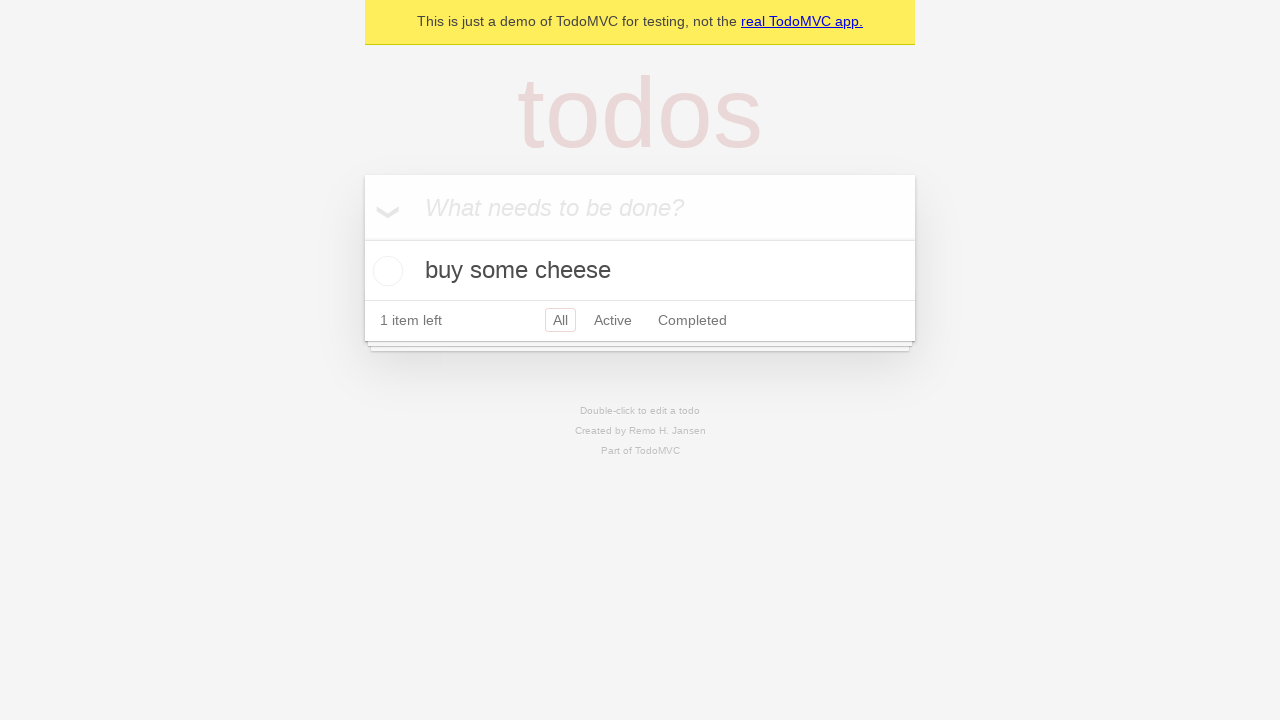

Filled todo input with 'feed the cat' on internal:attr=[placeholder="What needs to be done?"i]
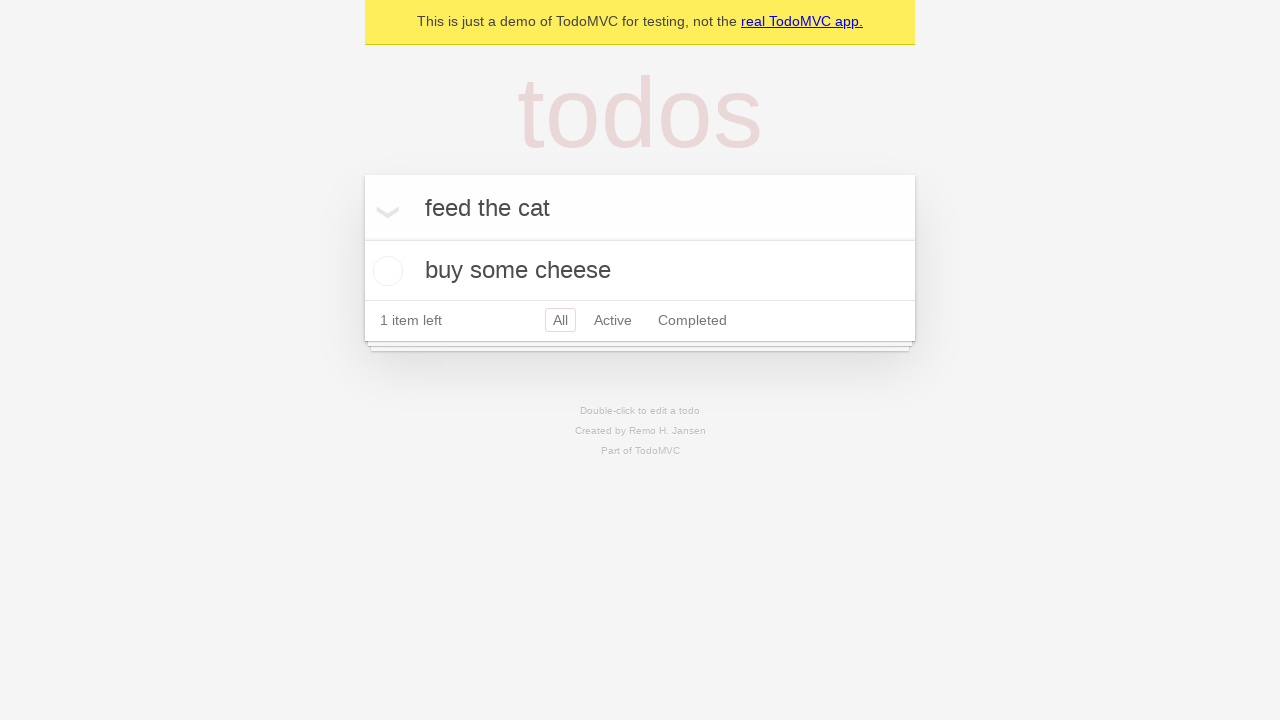

Pressed Enter to add second todo item on internal:attr=[placeholder="What needs to be done?"i]
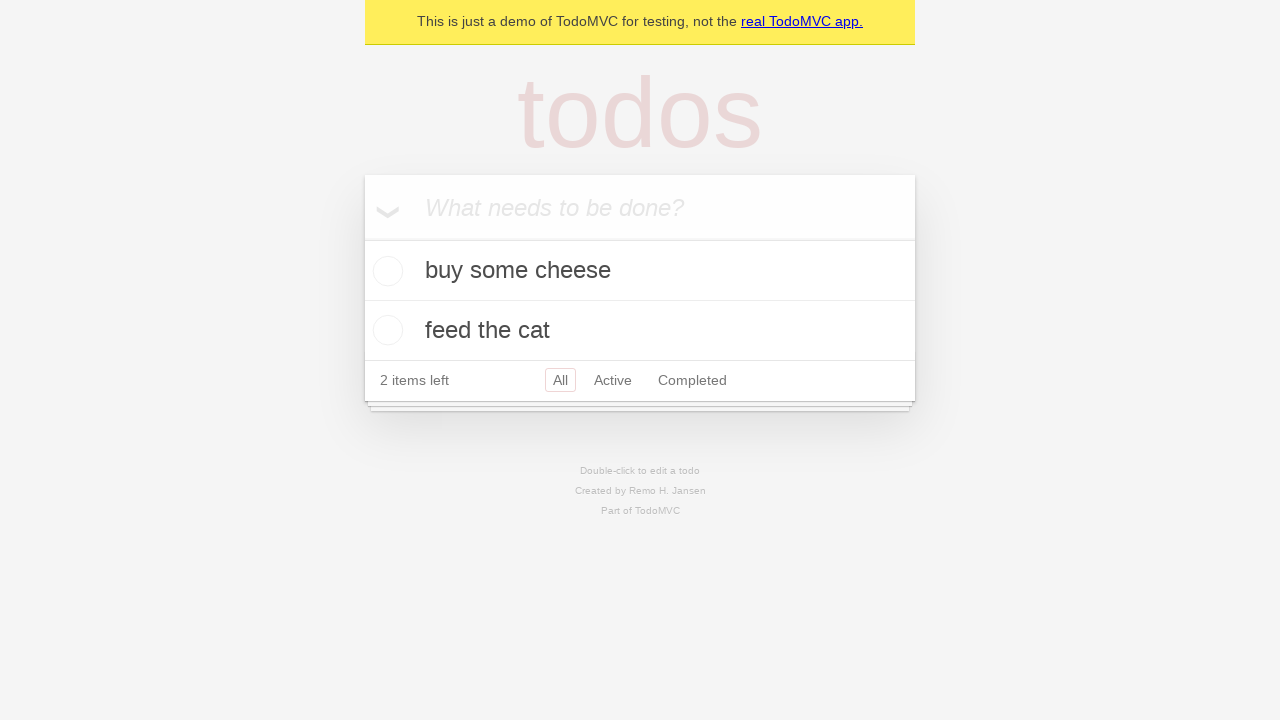

Filled todo input with 'book a doctors appointment' on internal:attr=[placeholder="What needs to be done?"i]
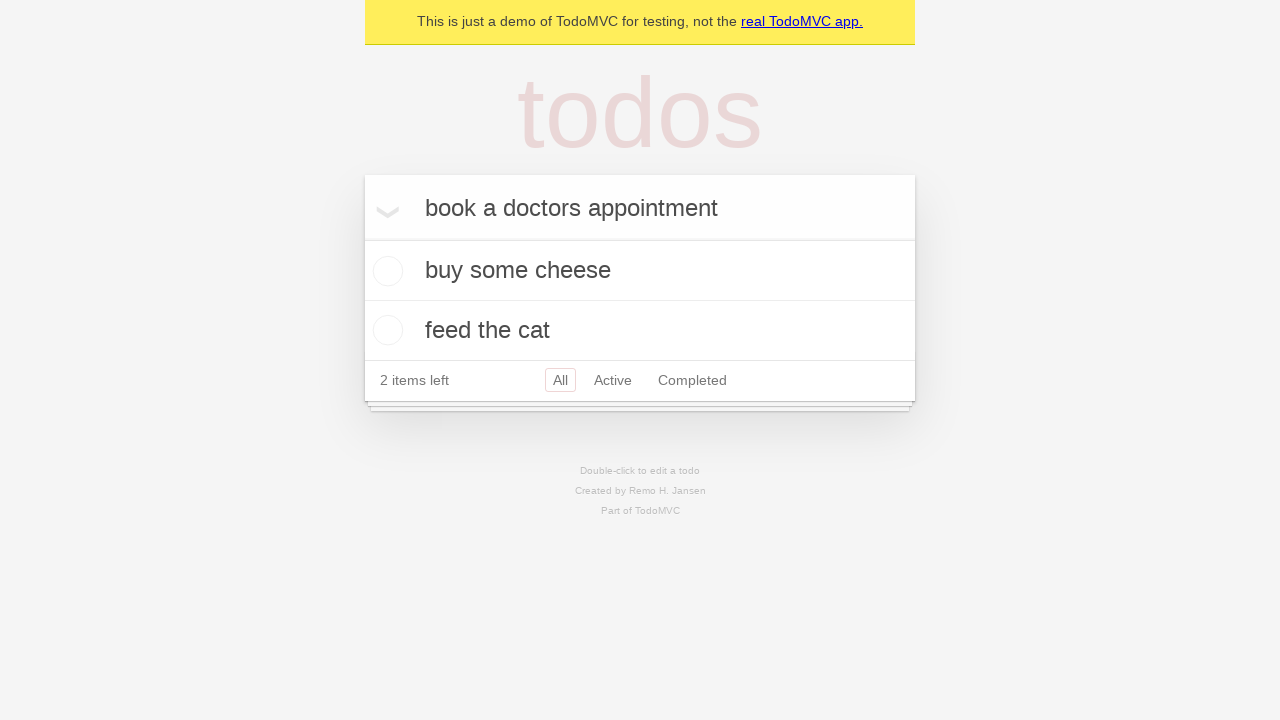

Pressed Enter to add third todo item on internal:attr=[placeholder="What needs to be done?"i]
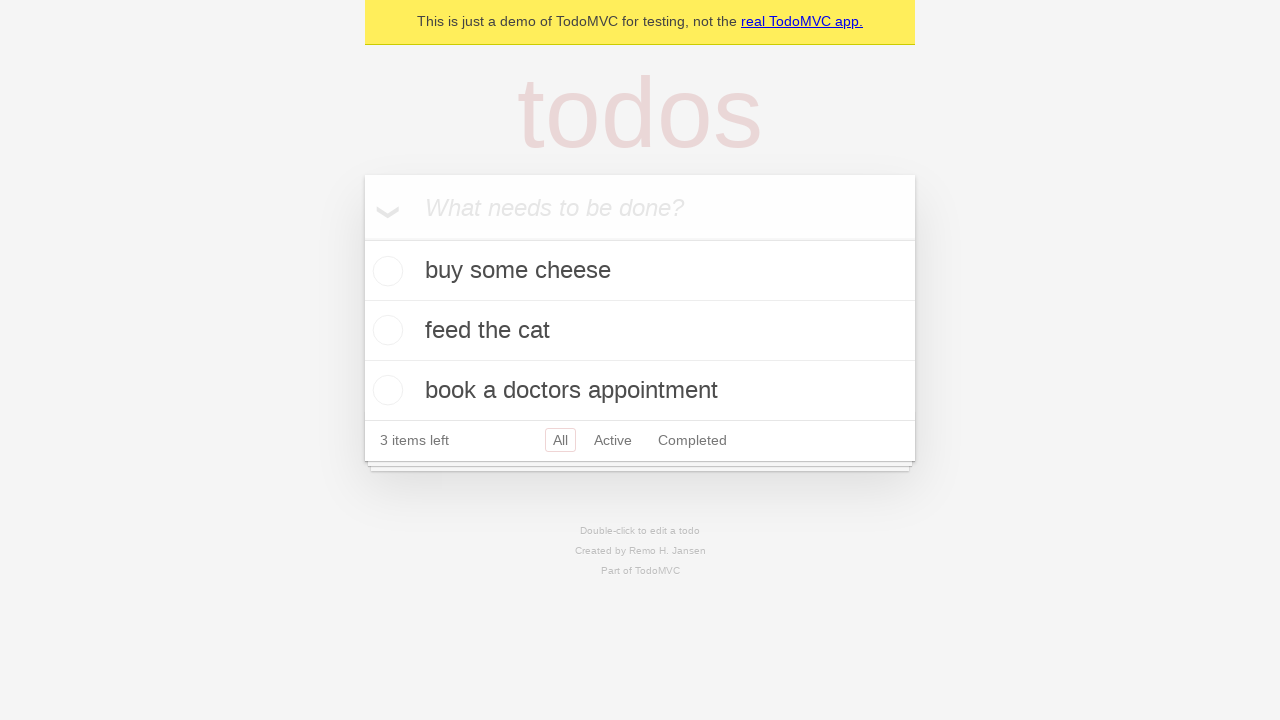

Double-clicked second todo item to enter edit mode at (640, 331) on internal:testid=[data-testid="todo-item"s] >> nth=1
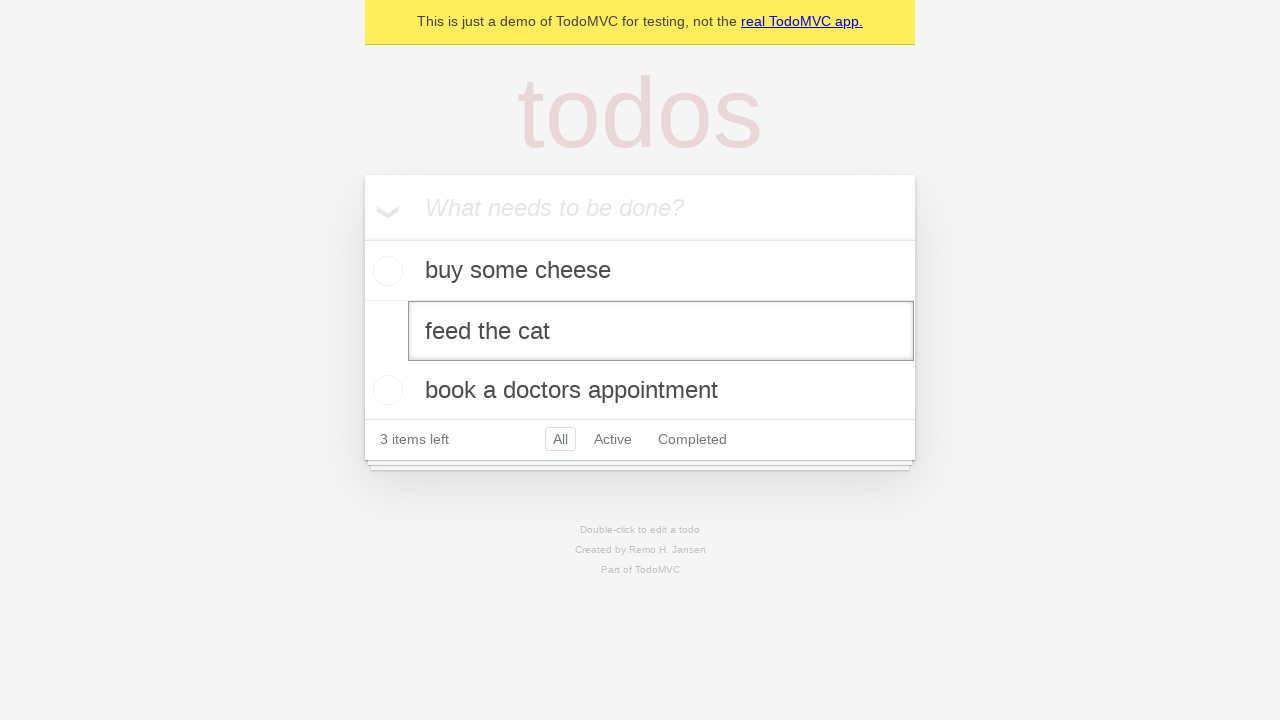

Cleared the text in the edit field on internal:testid=[data-testid="todo-item"s] >> nth=1 >> internal:role=textbox[nam
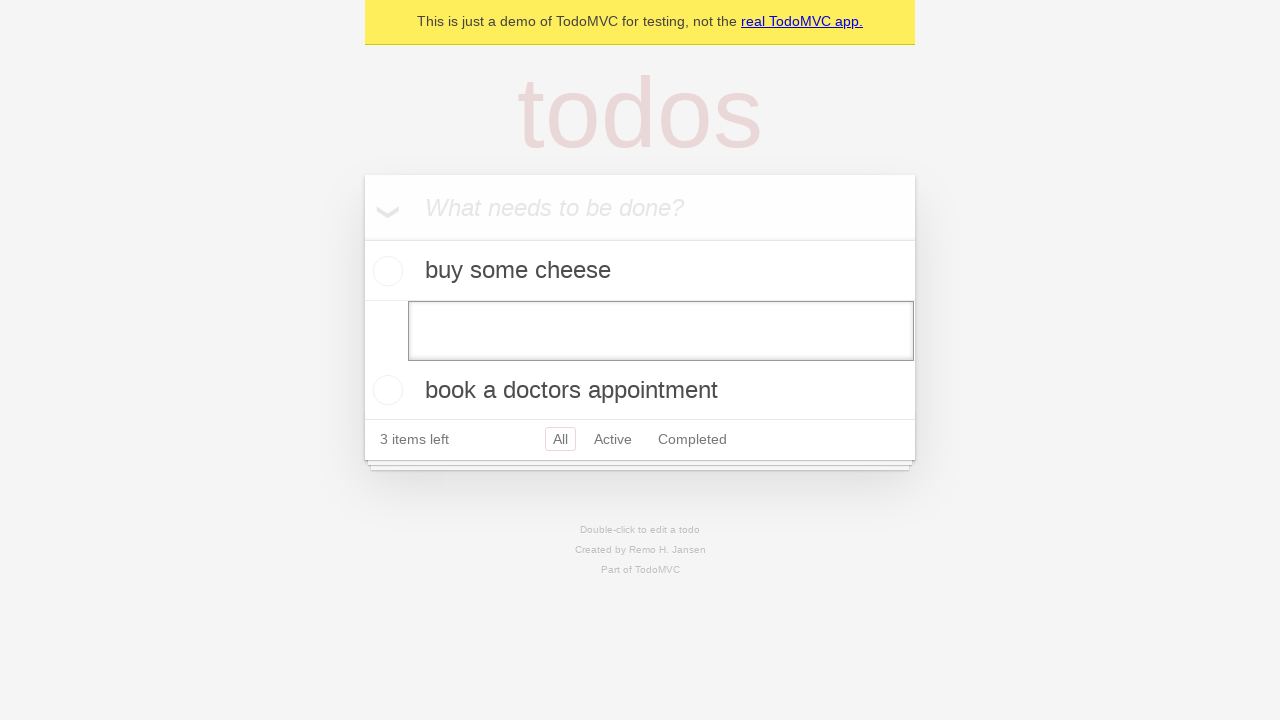

Pressed Enter to confirm empty text input on internal:testid=[data-testid="todo-item"s] >> nth=1 >> internal:role=textbox[nam
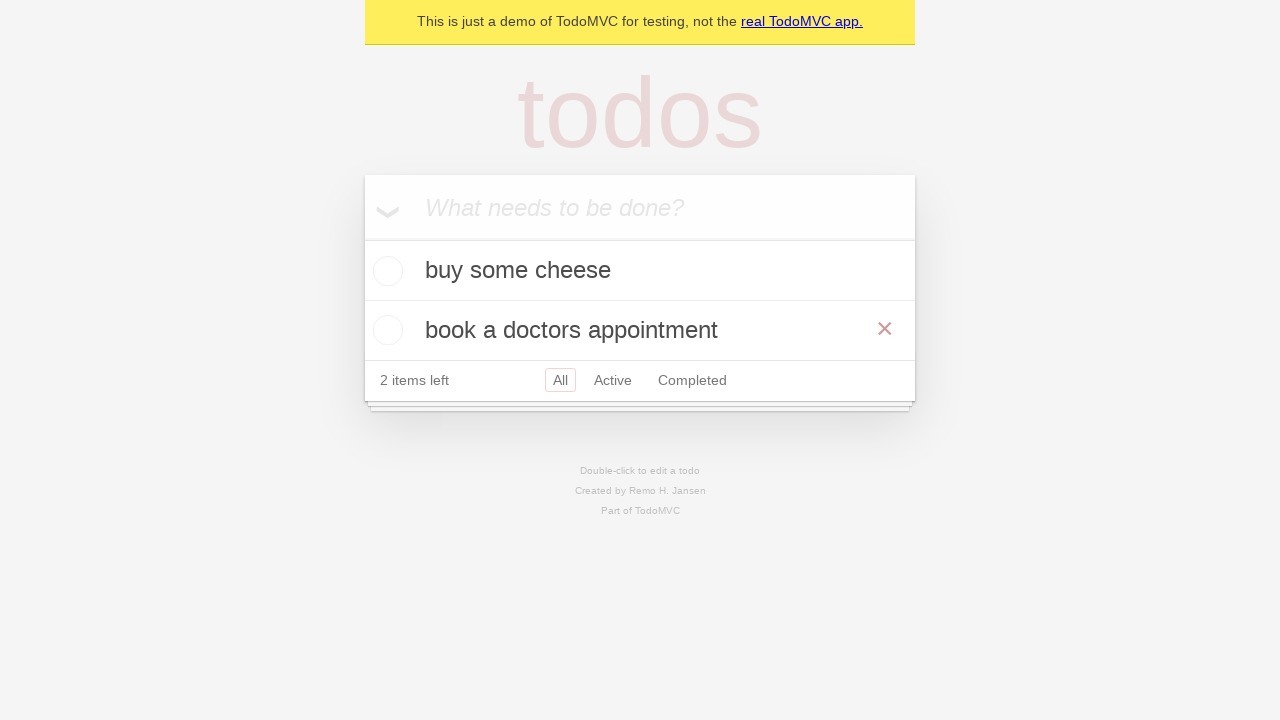

Waited for todo items to be present (verified item was removed)
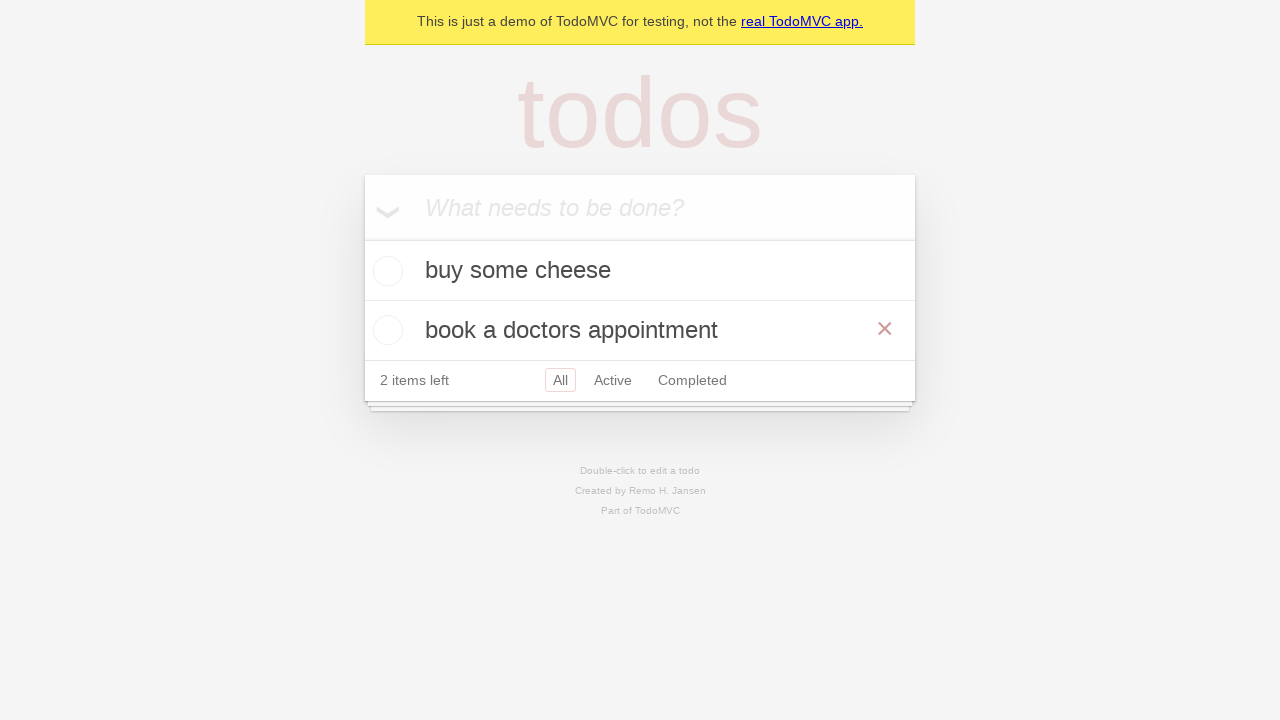

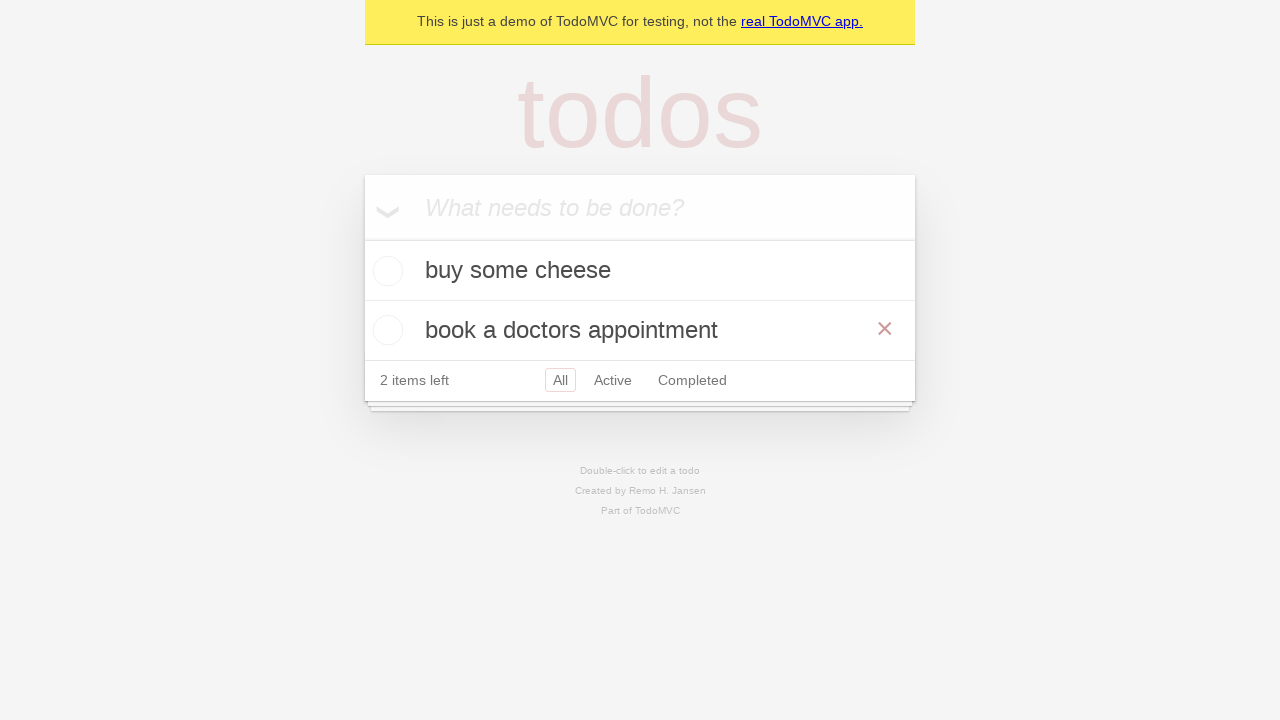